Tests checkbox interaction on a practice form by clicking a sports hobby checkbox, handling potential click interception by clicking the label instead

Starting URL: https://demoqa.com/automation-practice-form

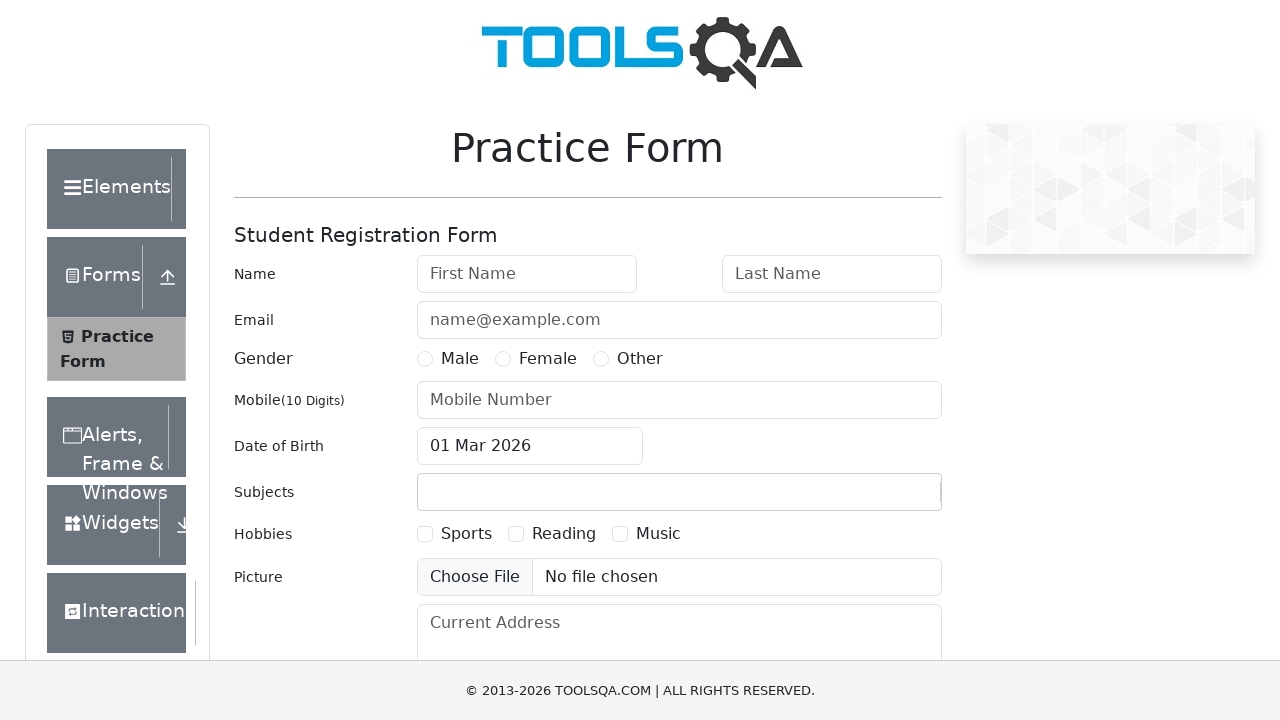

Clicked sports hobby checkbox label at (466, 534) on label[for='hobbies-checkbox-1']
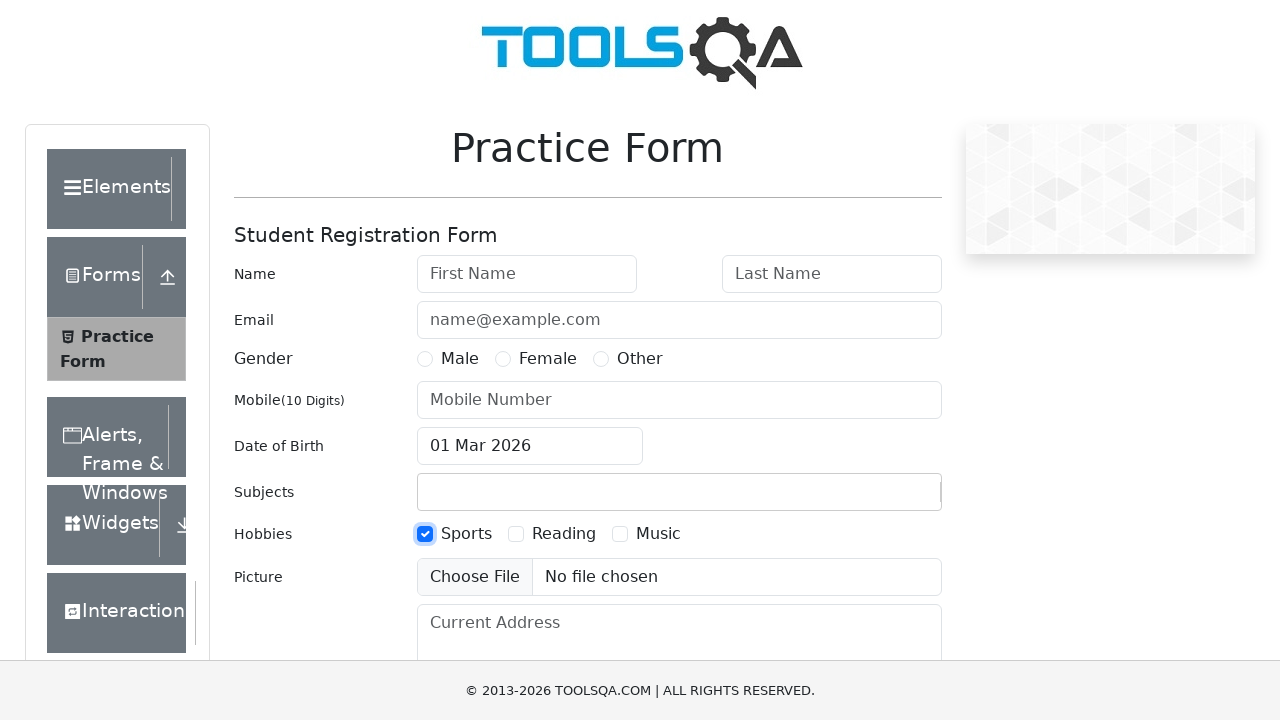

Verified sports checkbox is selected
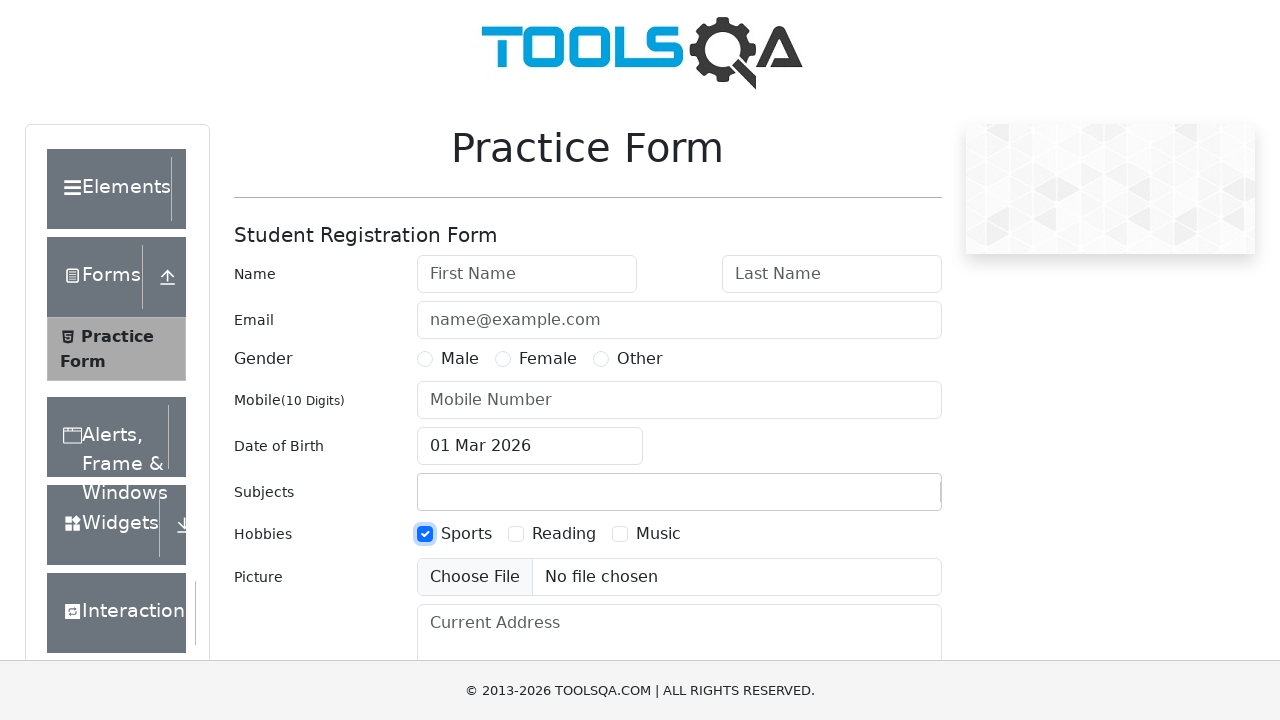

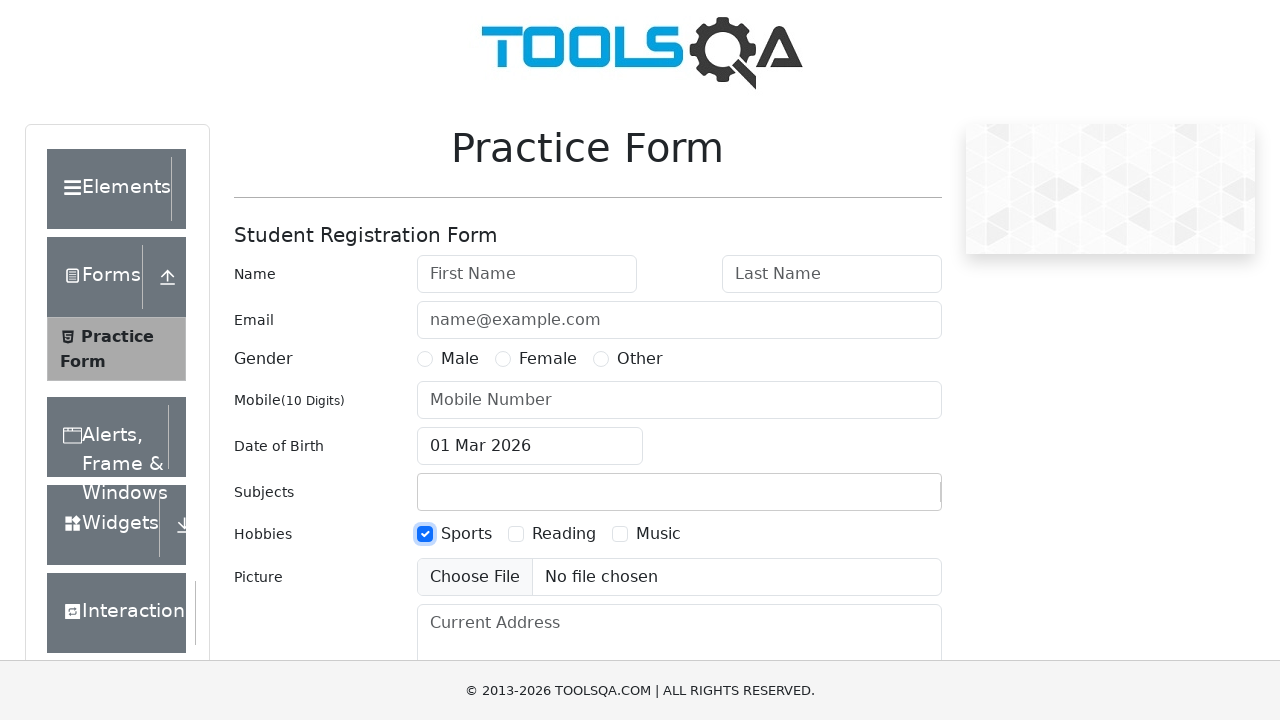